Tests filling a text area field and verifying the value is displayed correctly

Starting URL: https://test-with-me-app.vercel.app/learning/web-elements/elements/input

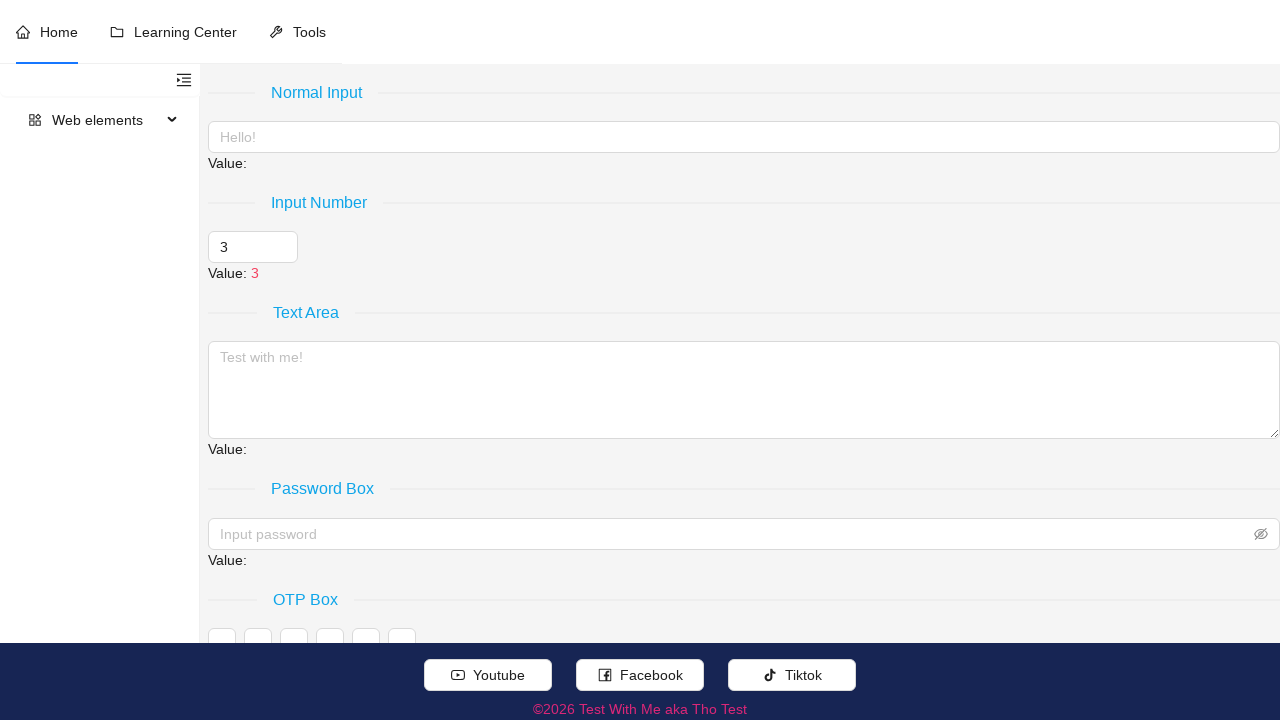

Navigated to the input elements test page
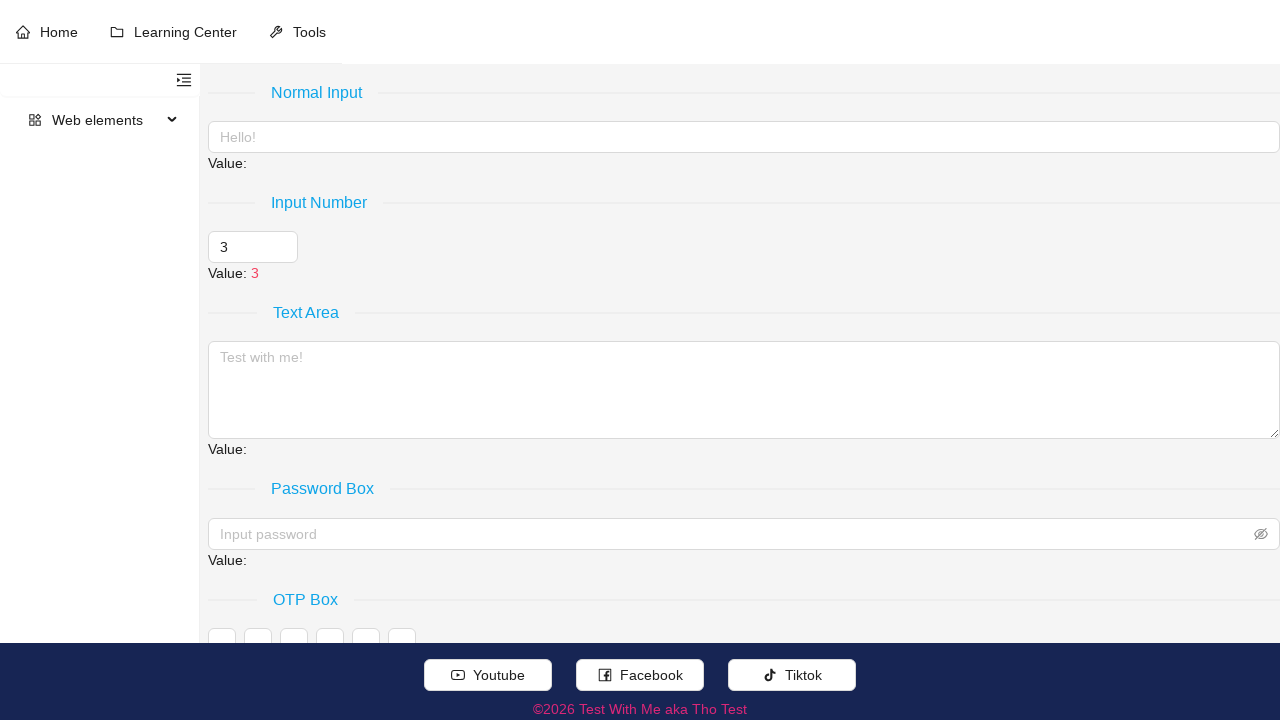

Filled the Text Area field with 'Hello World' on xpath=//div[@role = 'separator' and normalize-space(.//text()) = 'Text Area']//f
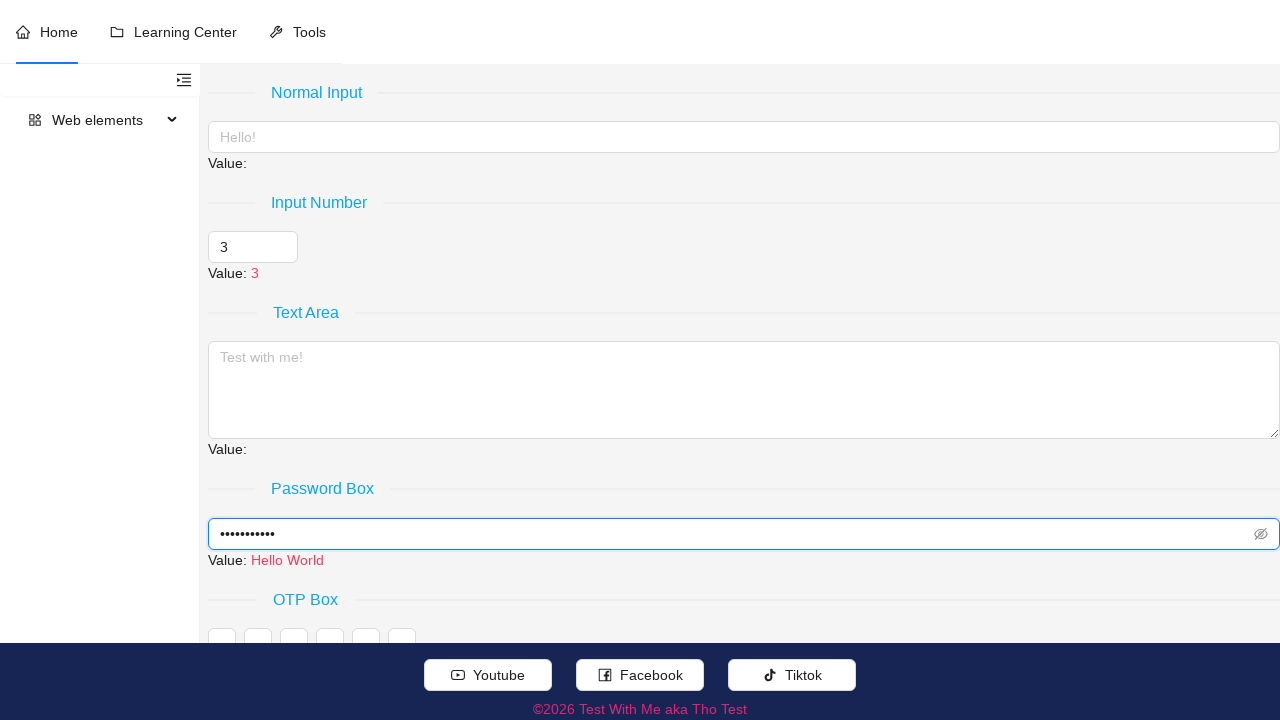

Verified that the Text Area value display element is visible
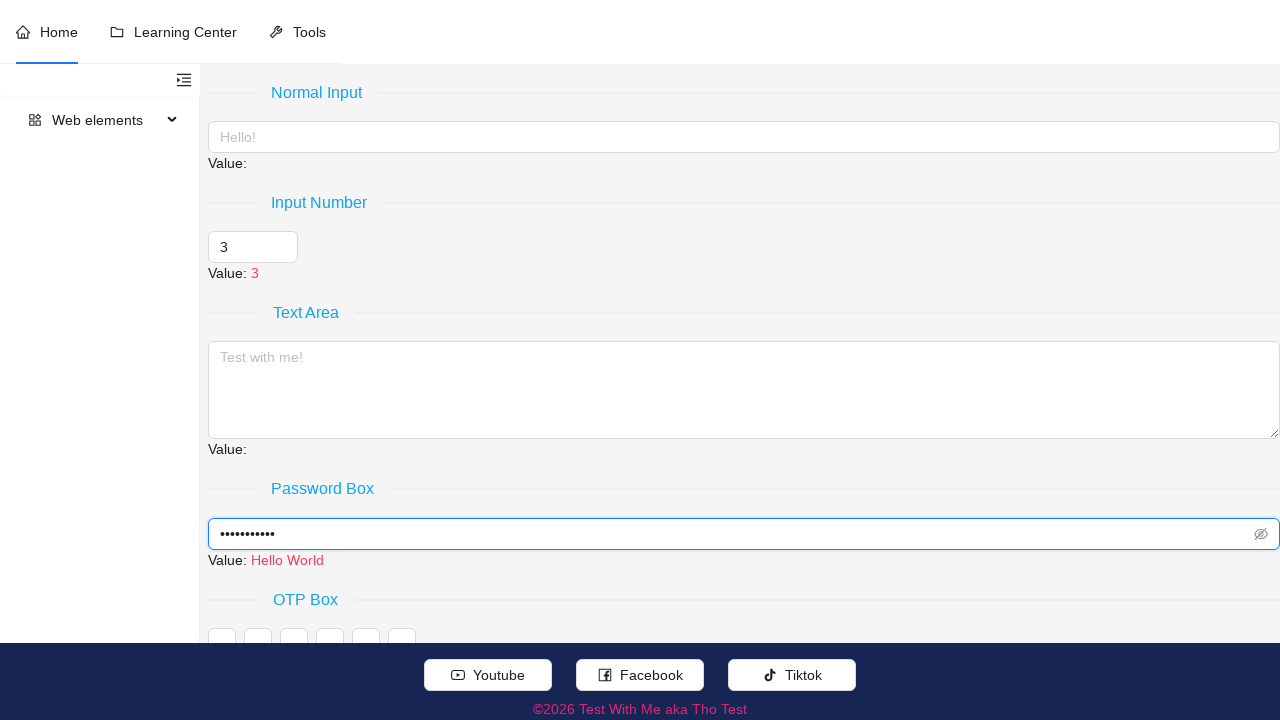

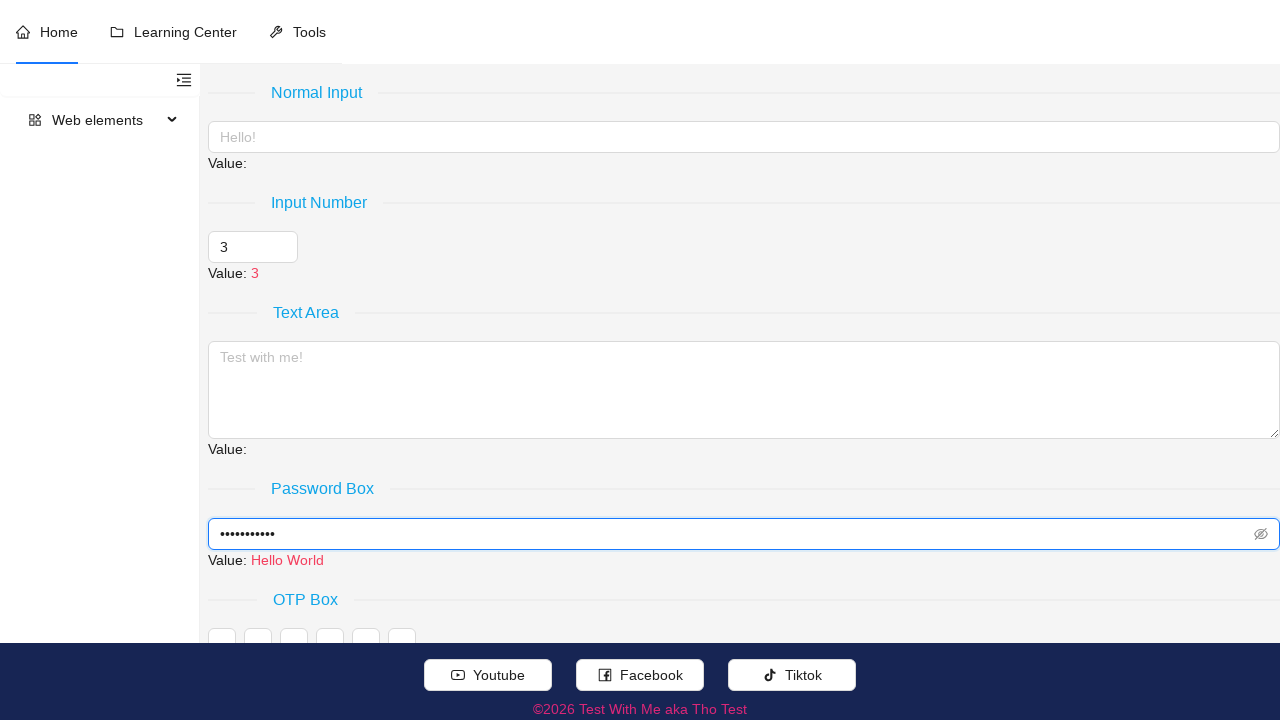